Tests the Context Menu page by right-clicking on the designated area to trigger a context menu alert

Starting URL: http://the-internet.herokuapp.com/

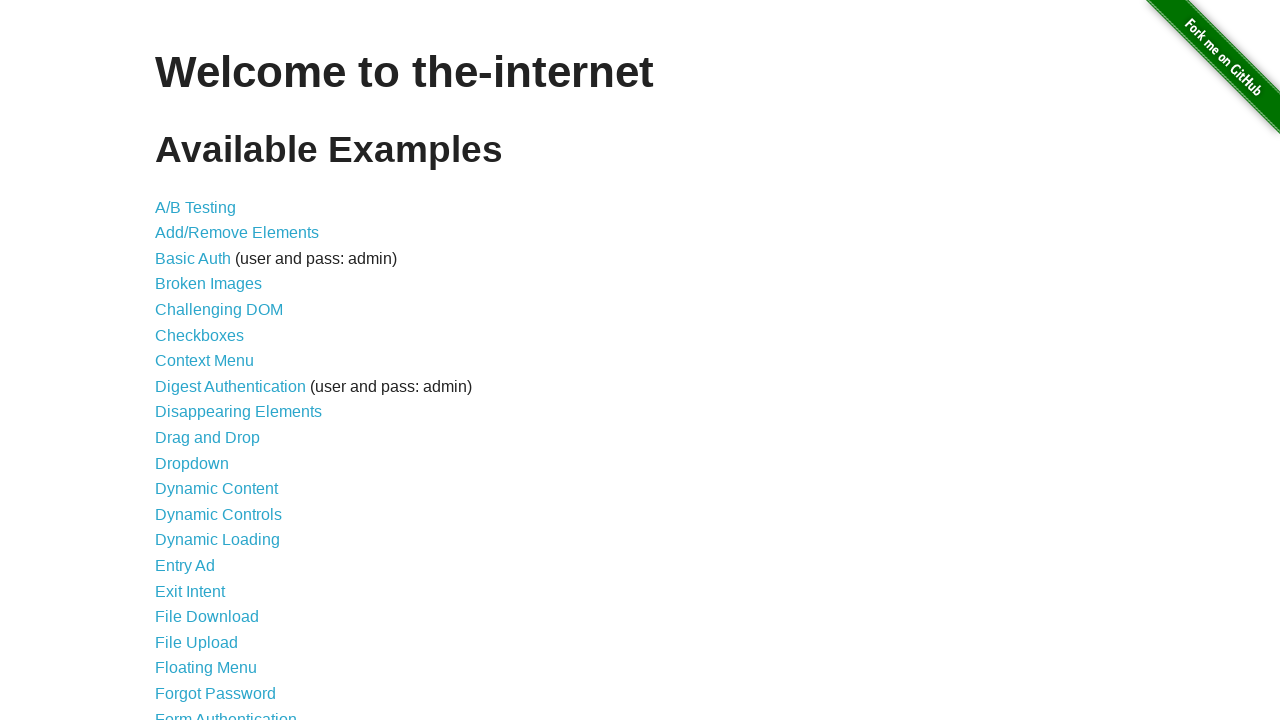

Clicked on Context Menu link at (204, 361) on xpath=//a[contains(text(),'Context Menu')]
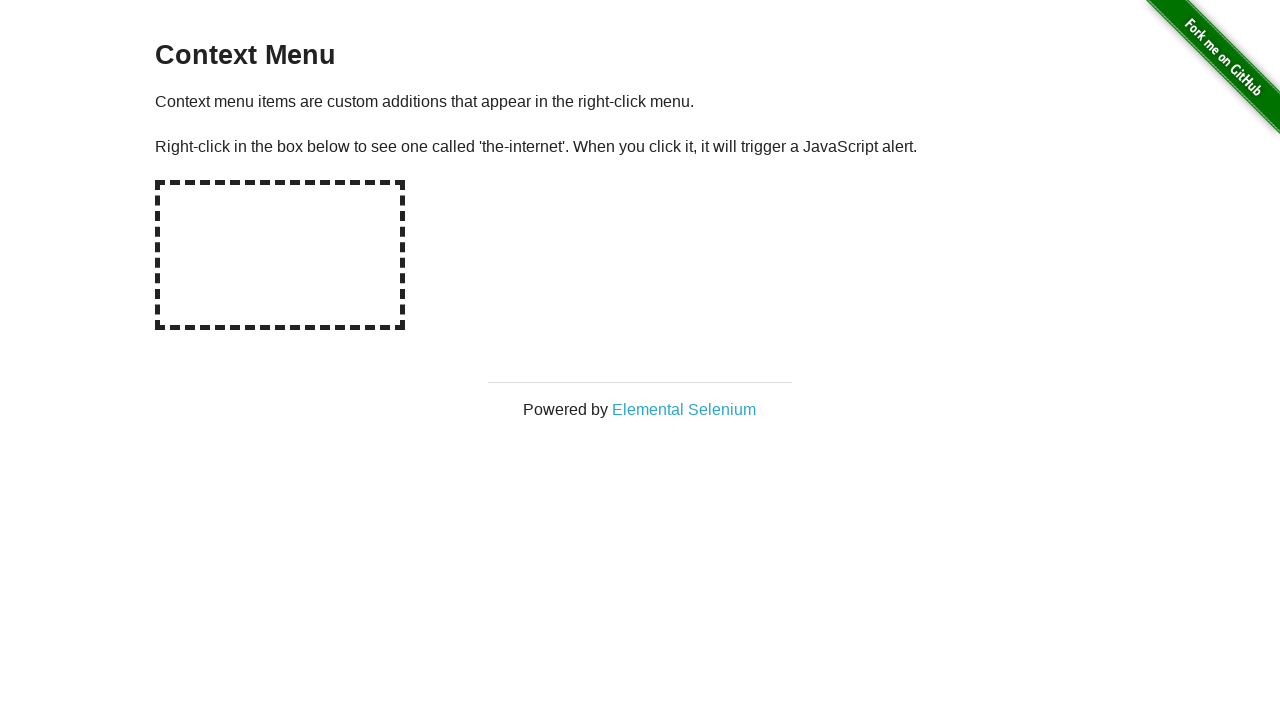

Context Menu page header loaded successfully
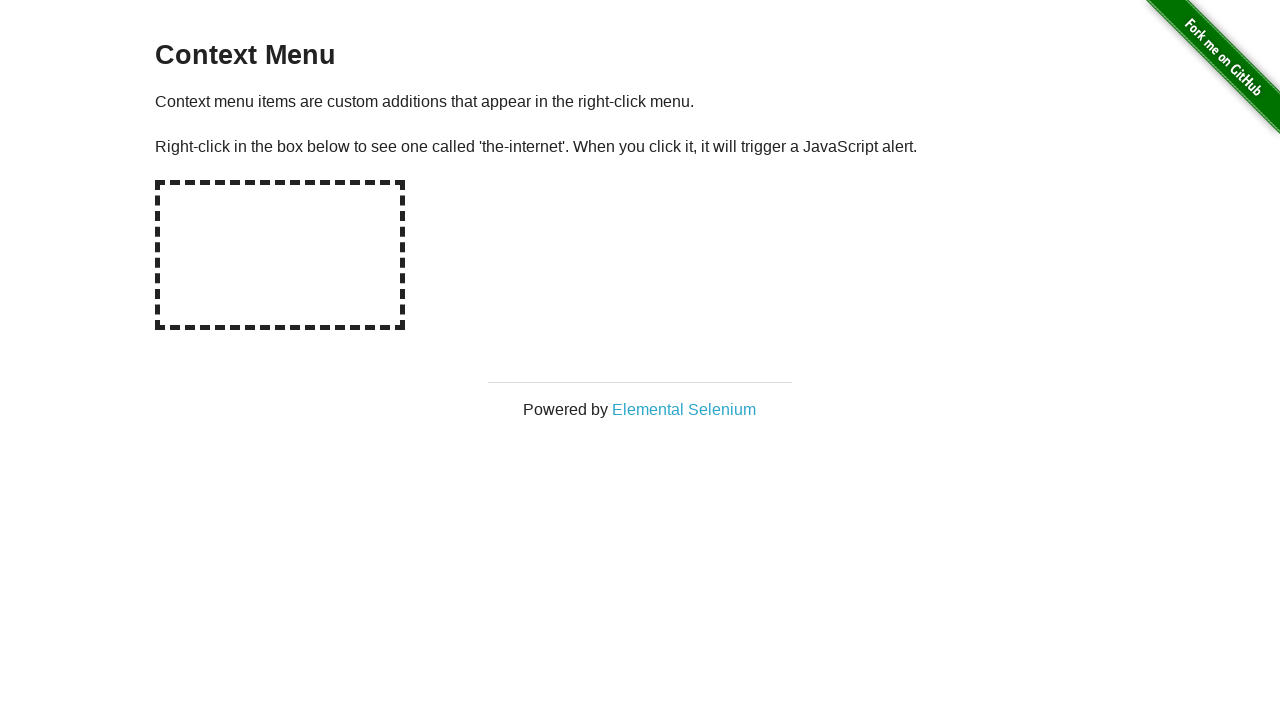

Right-clicked on the context menu area to trigger the context menu at (280, 255) on //div[contains(@style, 'border-style')]
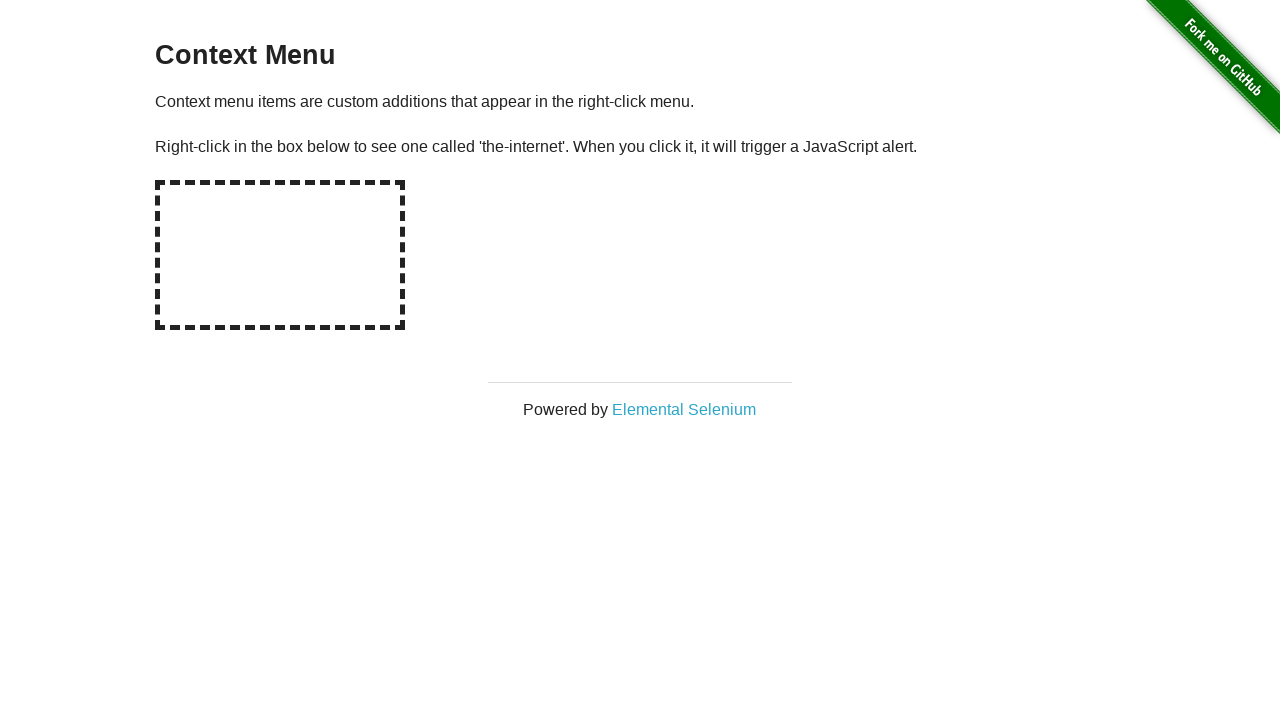

Set up dialog handler to accept the context menu alert
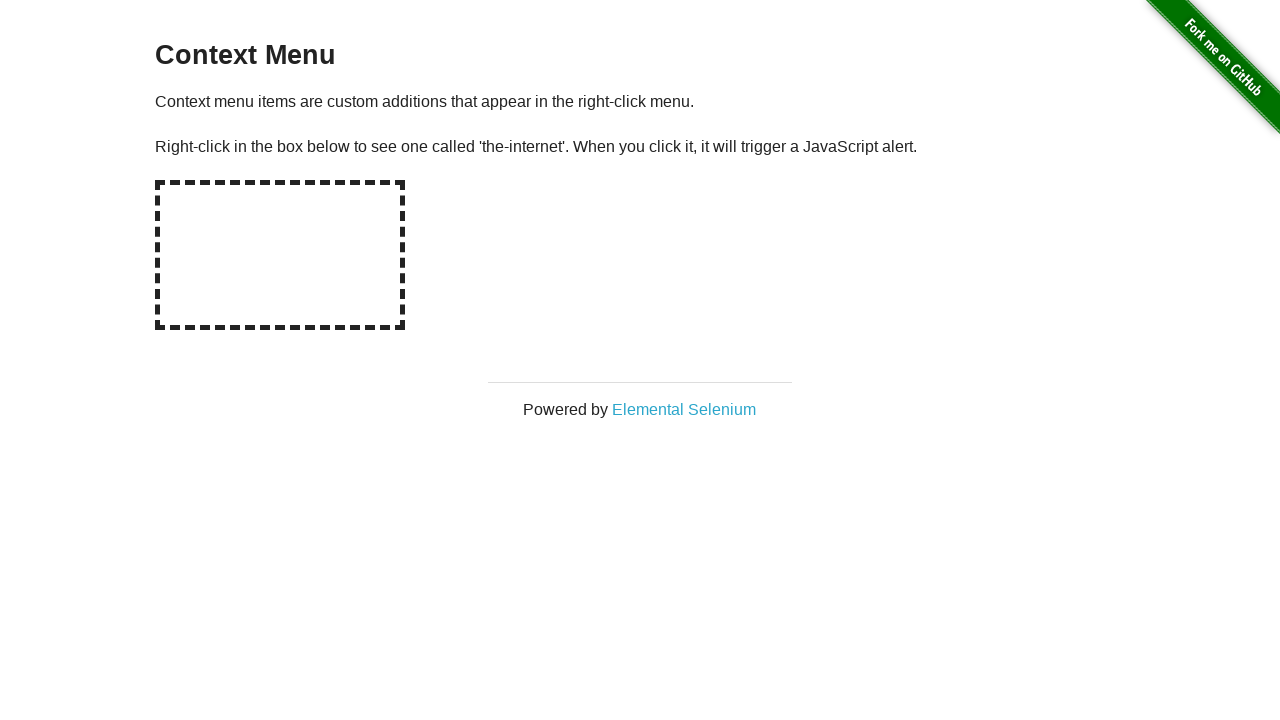

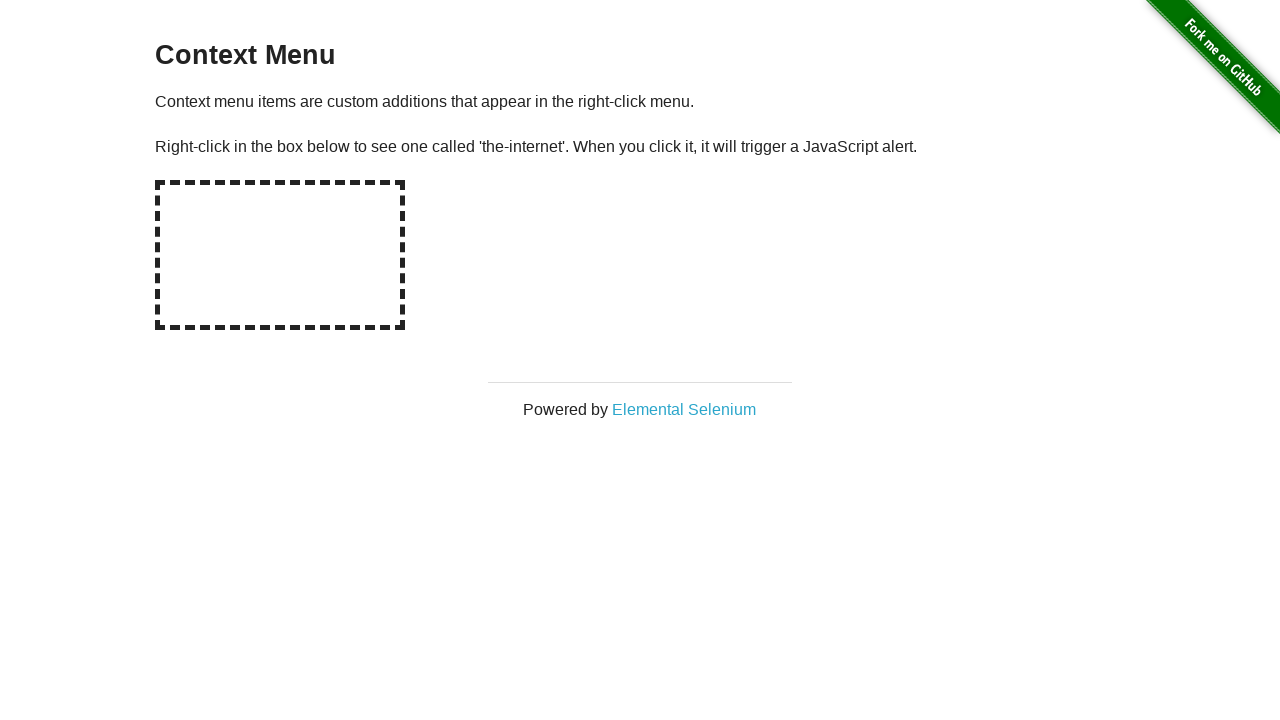